Tests dynamic controls page by clicking a checkbox, removing it, verifying it's gone, then enabling a text input field and typing text into it

Starting URL: https://the-internet.herokuapp.com/dynamic_controls

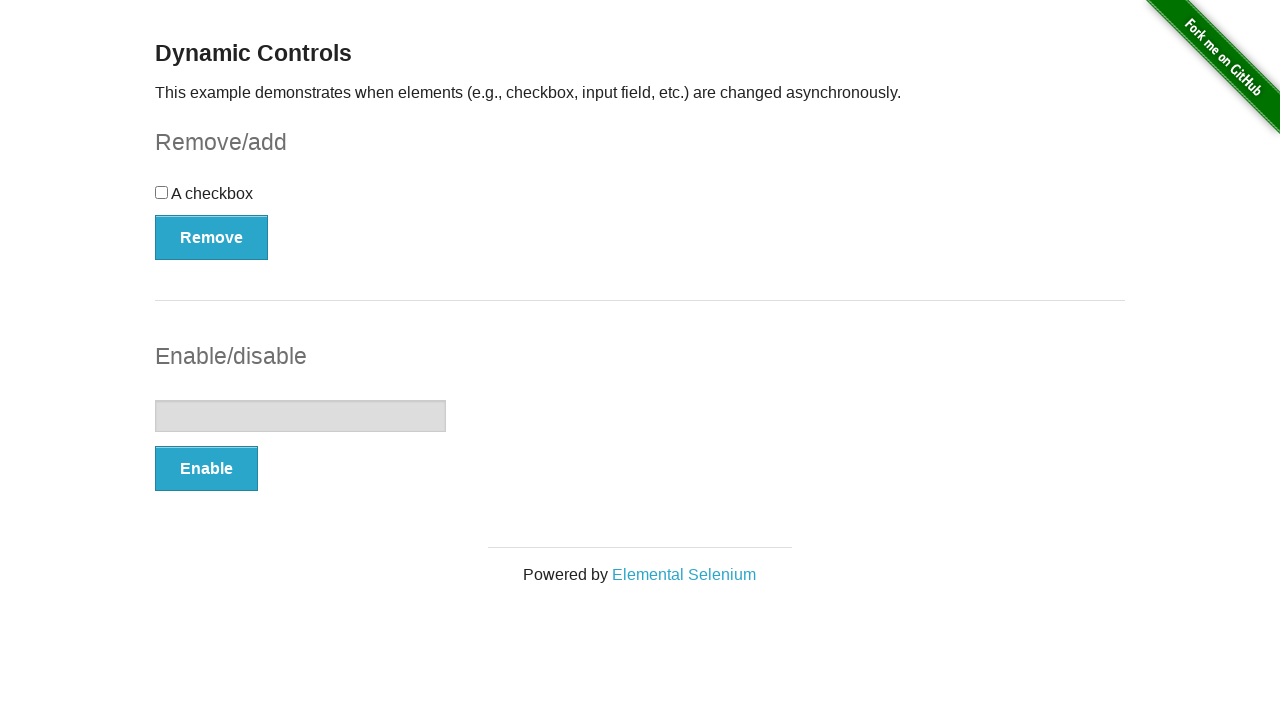

Clicked the checkbox at (162, 192) on input[type='checkbox']
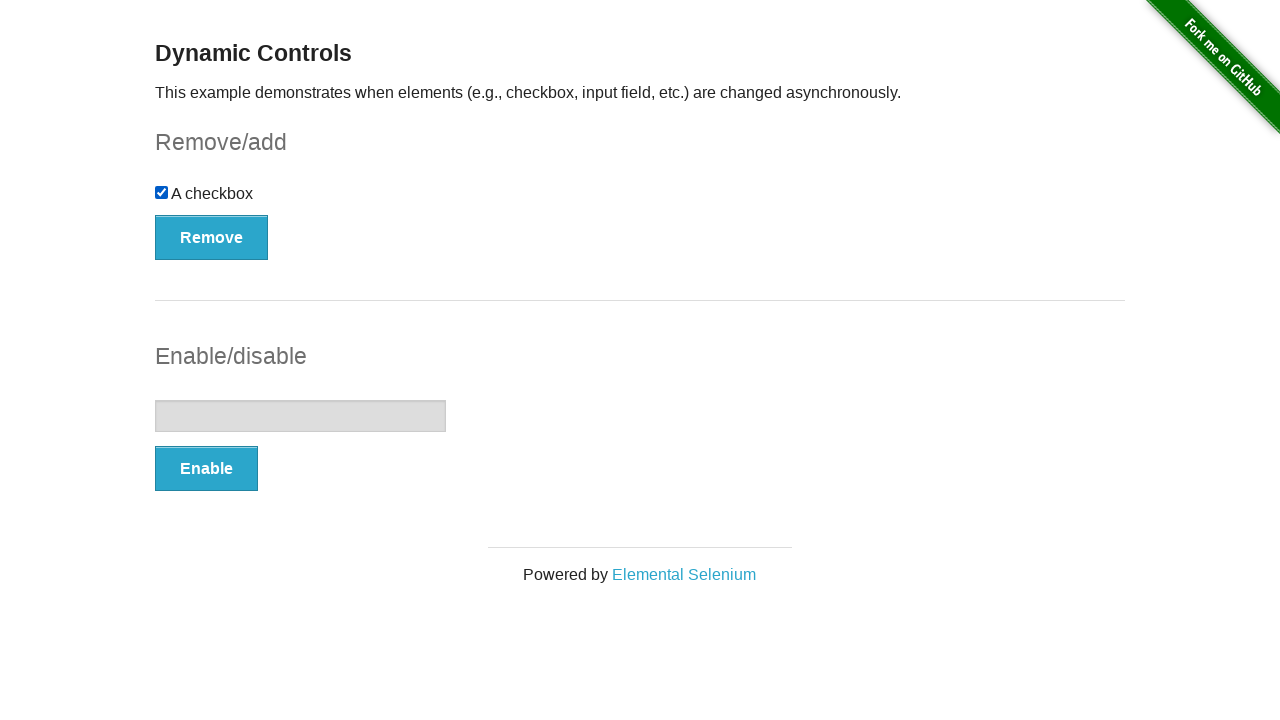

Clicked the Remove button at (212, 237) on xpath=//button[.='Remove']
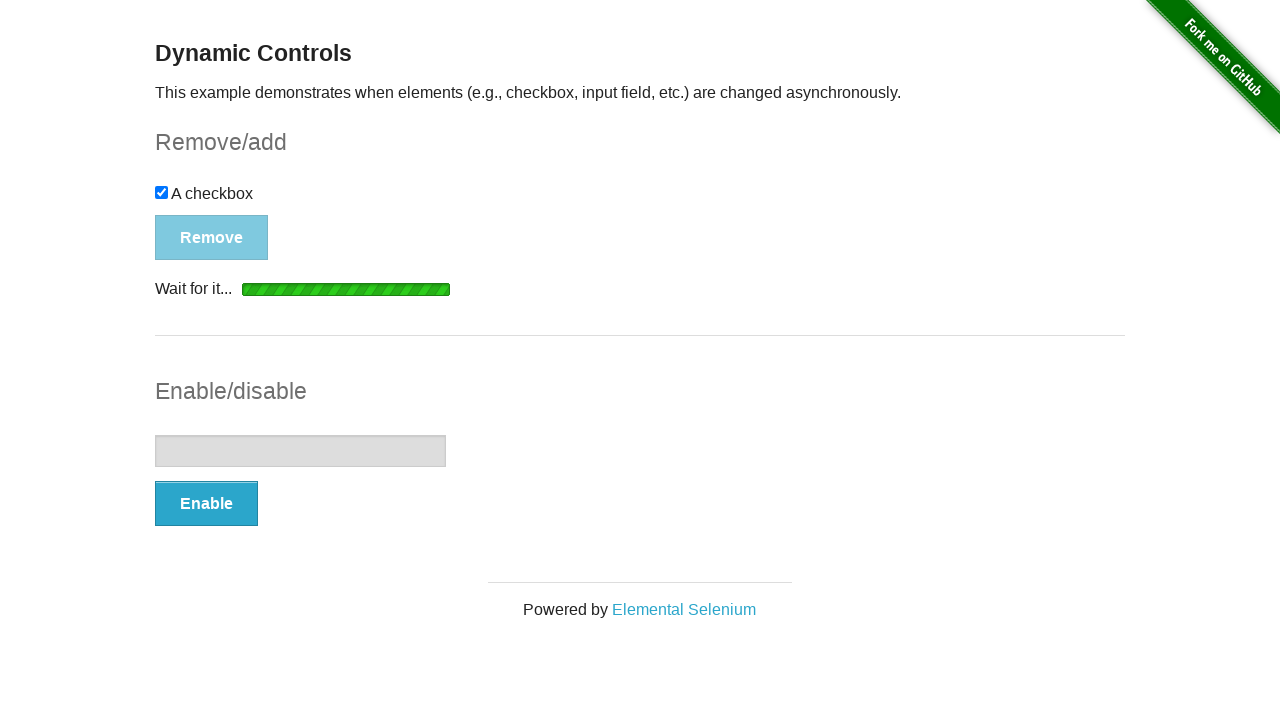

Verified checkbox was removed with "It's gone!" message
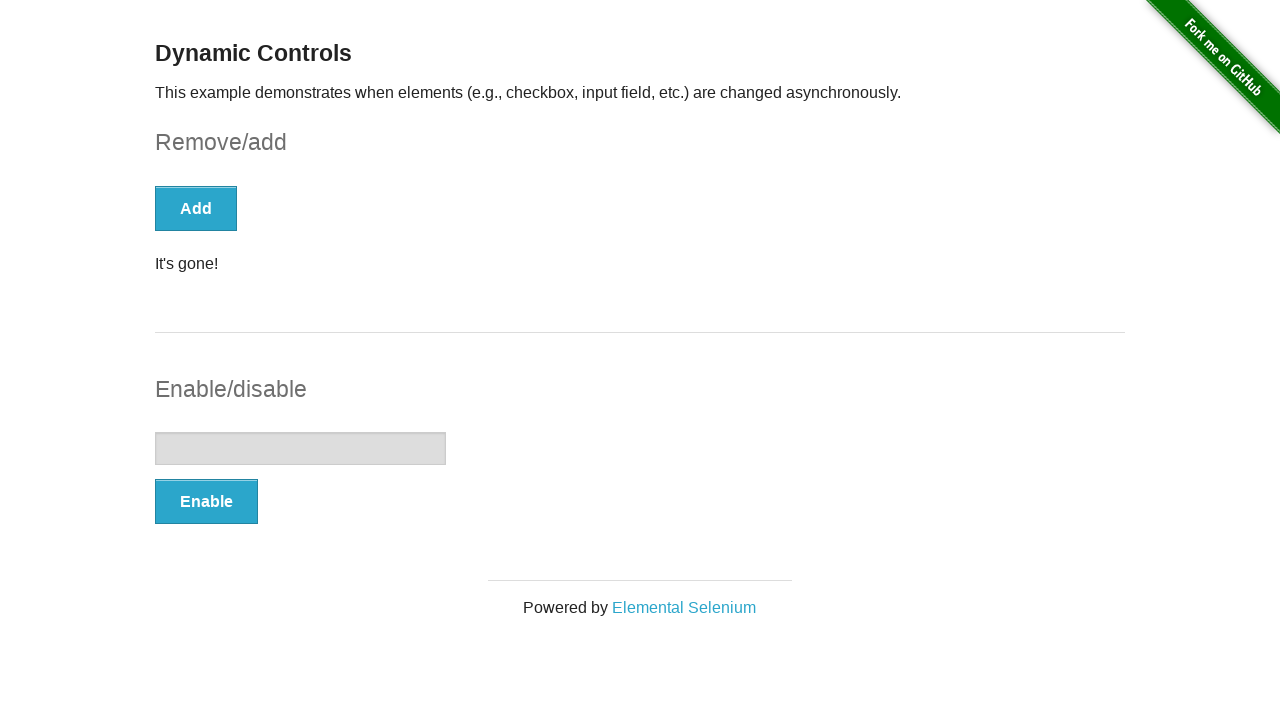

Clicked the Enable button at (206, 501) on xpath=//button[.='Enable']
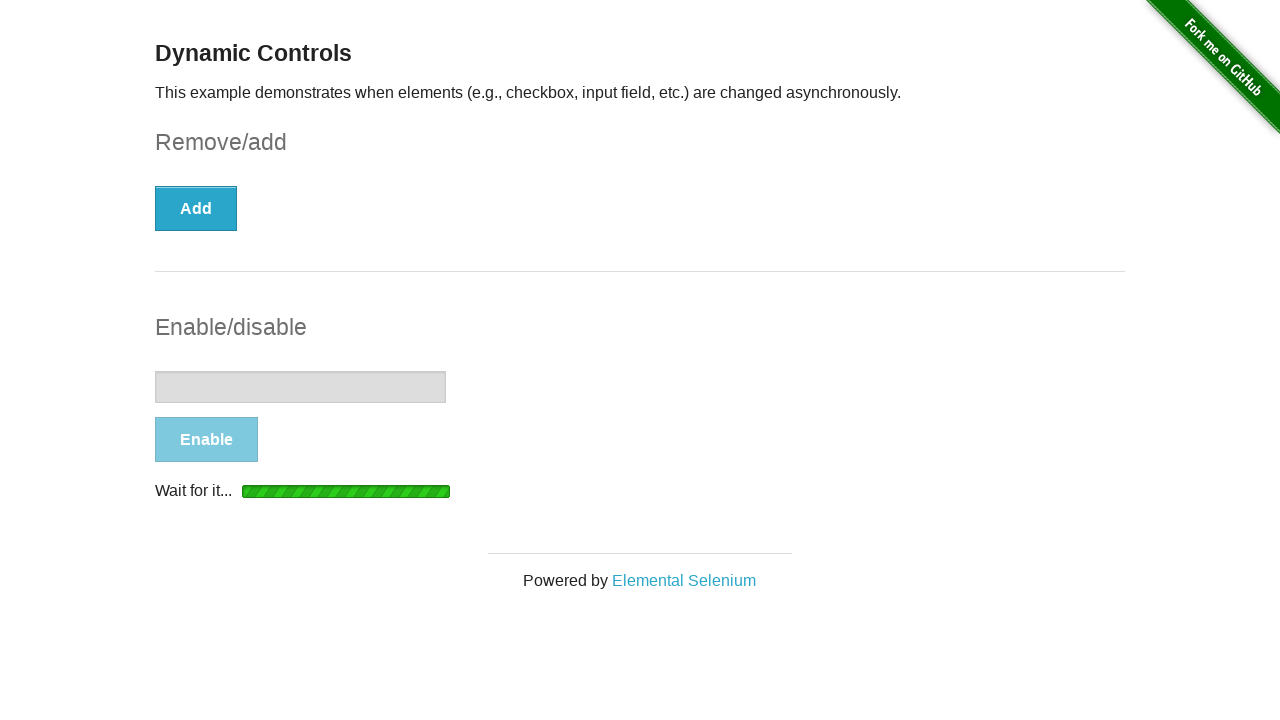

Text input field is now enabled
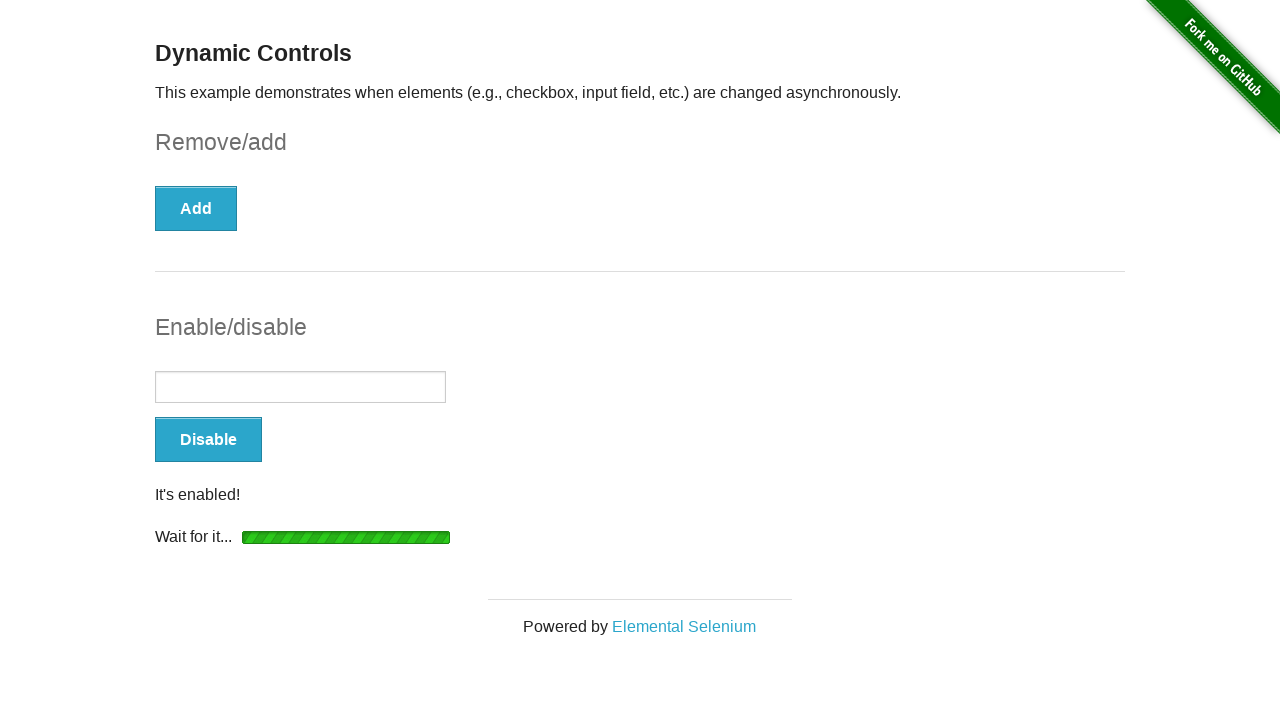

Typed 'Hello' into the enabled text input field on input[type='text']
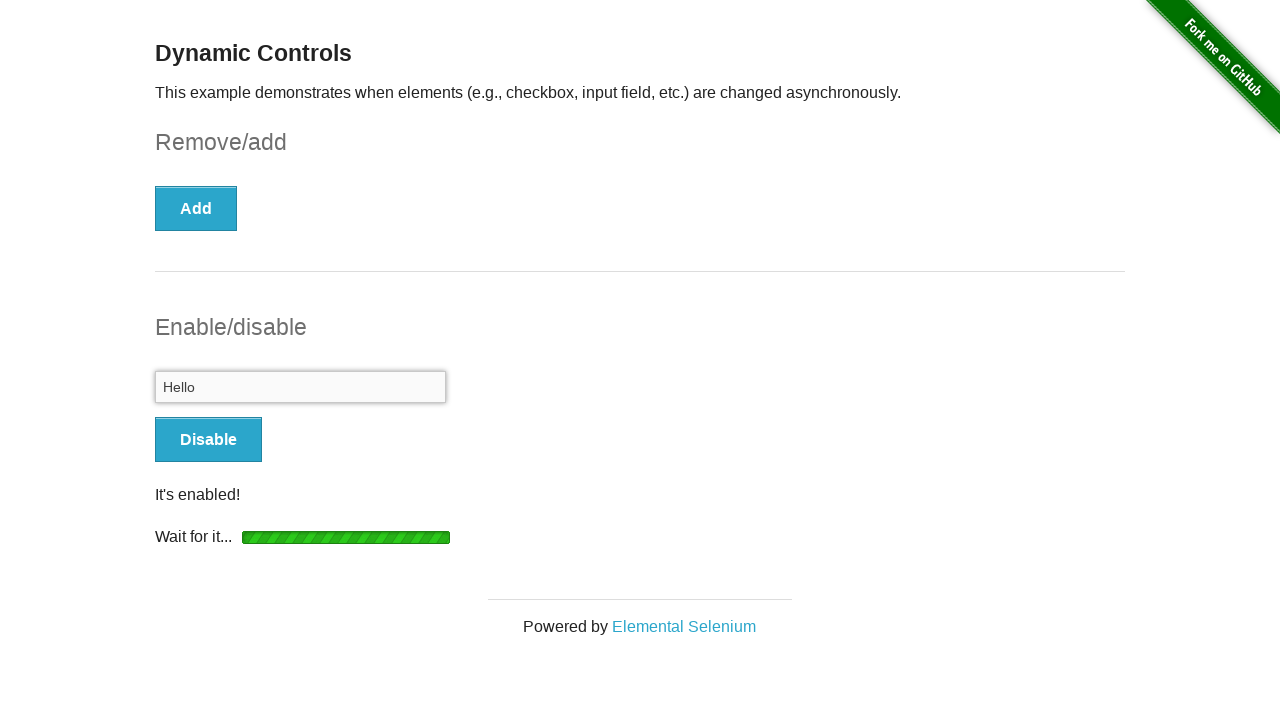

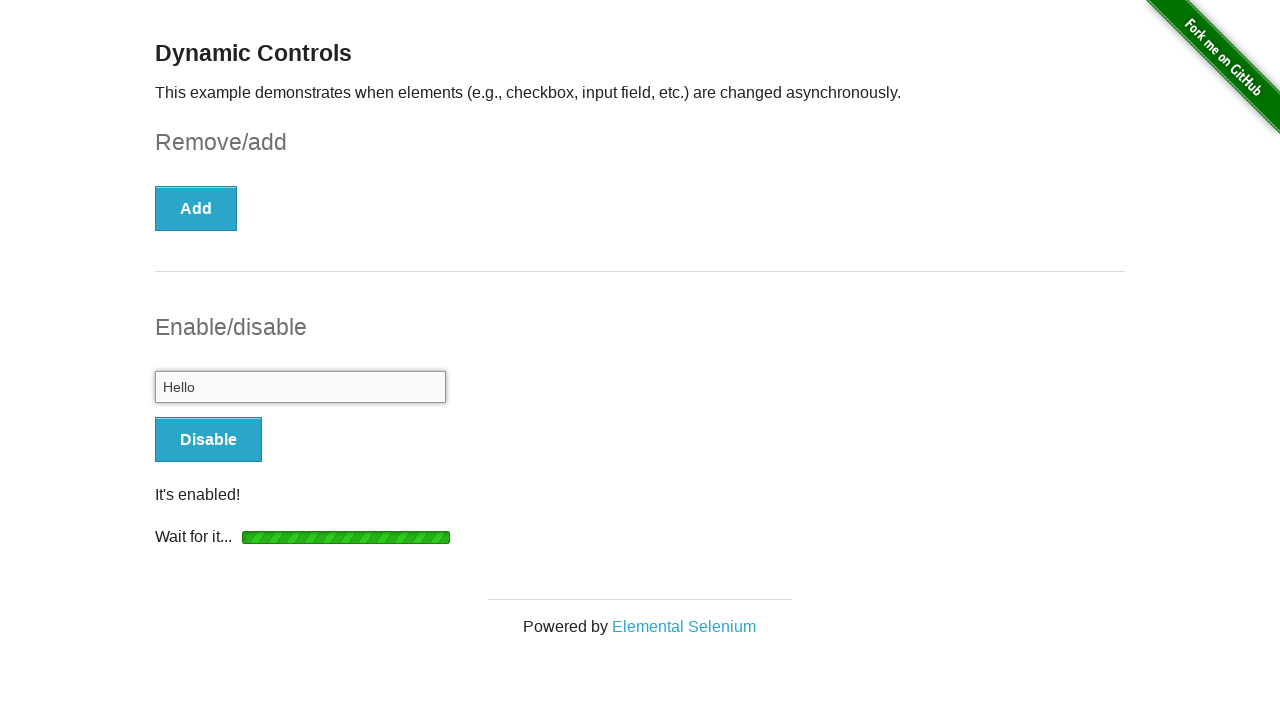